Tests drag and drop functionality by dragging column A to column B and verifying the swap

Starting URL: https://the-internet.herokuapp.com/drag_and_drop

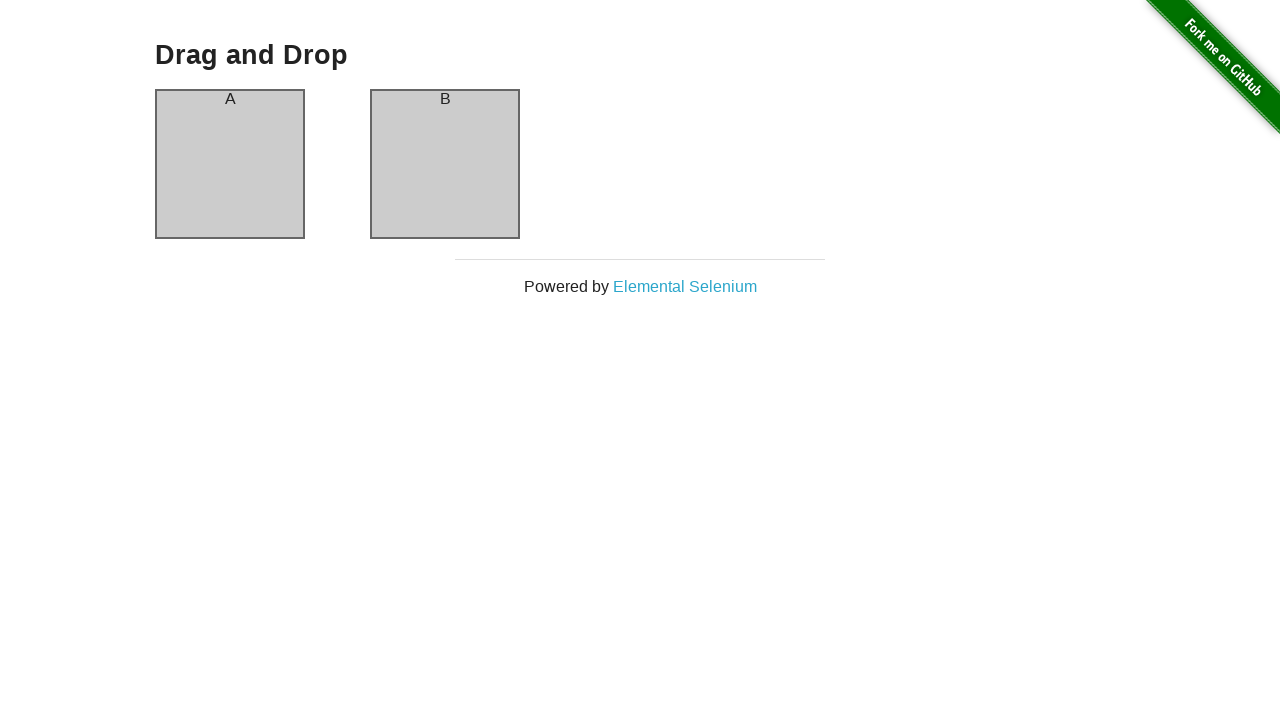

Waited for page to load (networkidle)
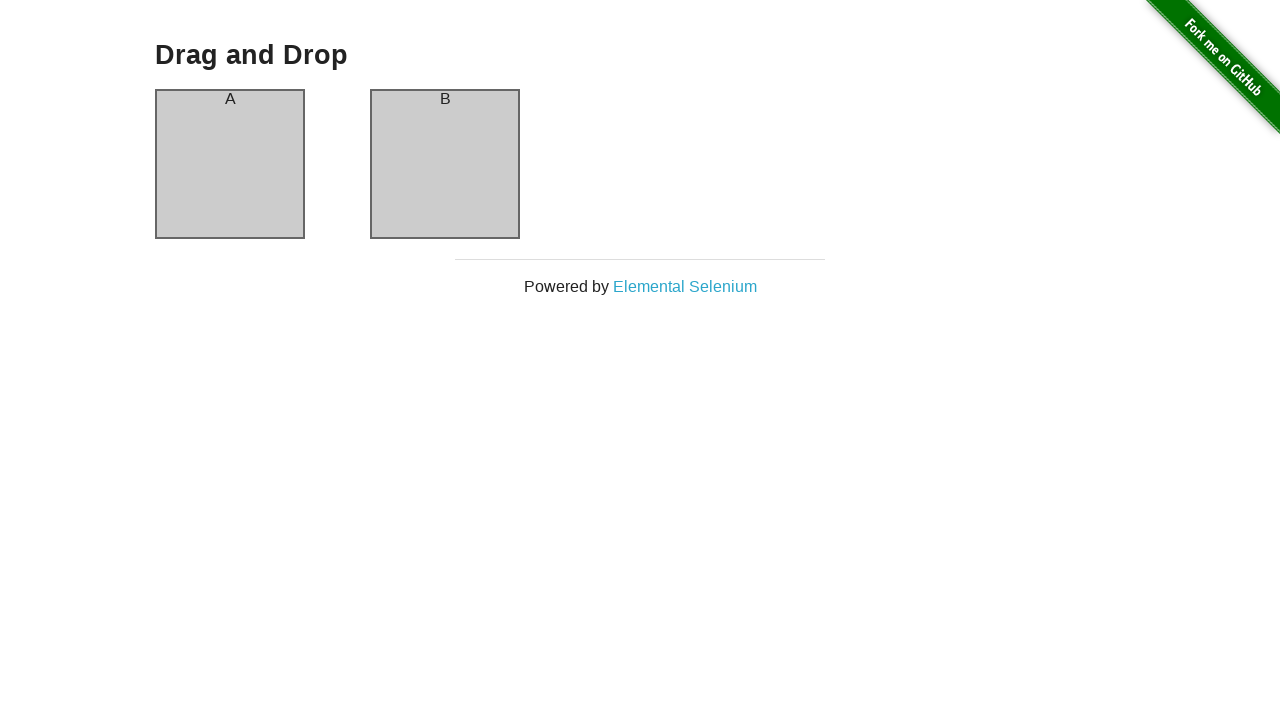

Verified initial state: Box A is on the left
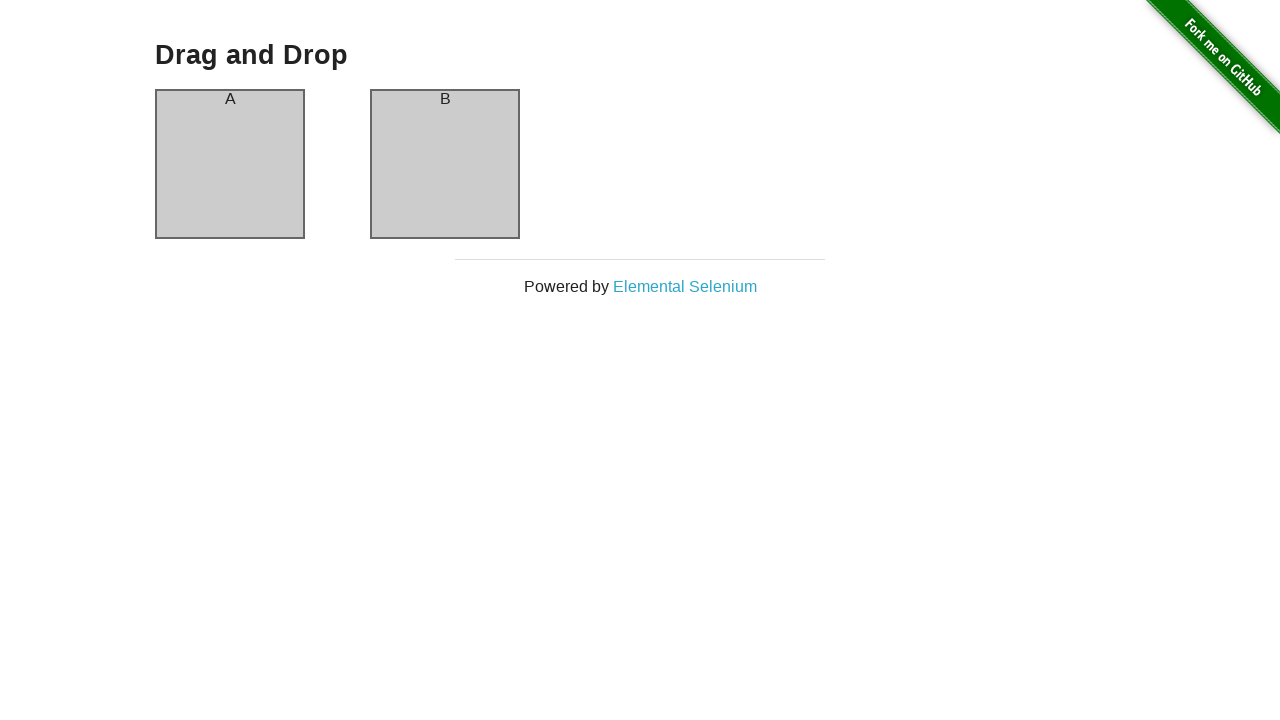

Dragged column A to column B position at (445, 164)
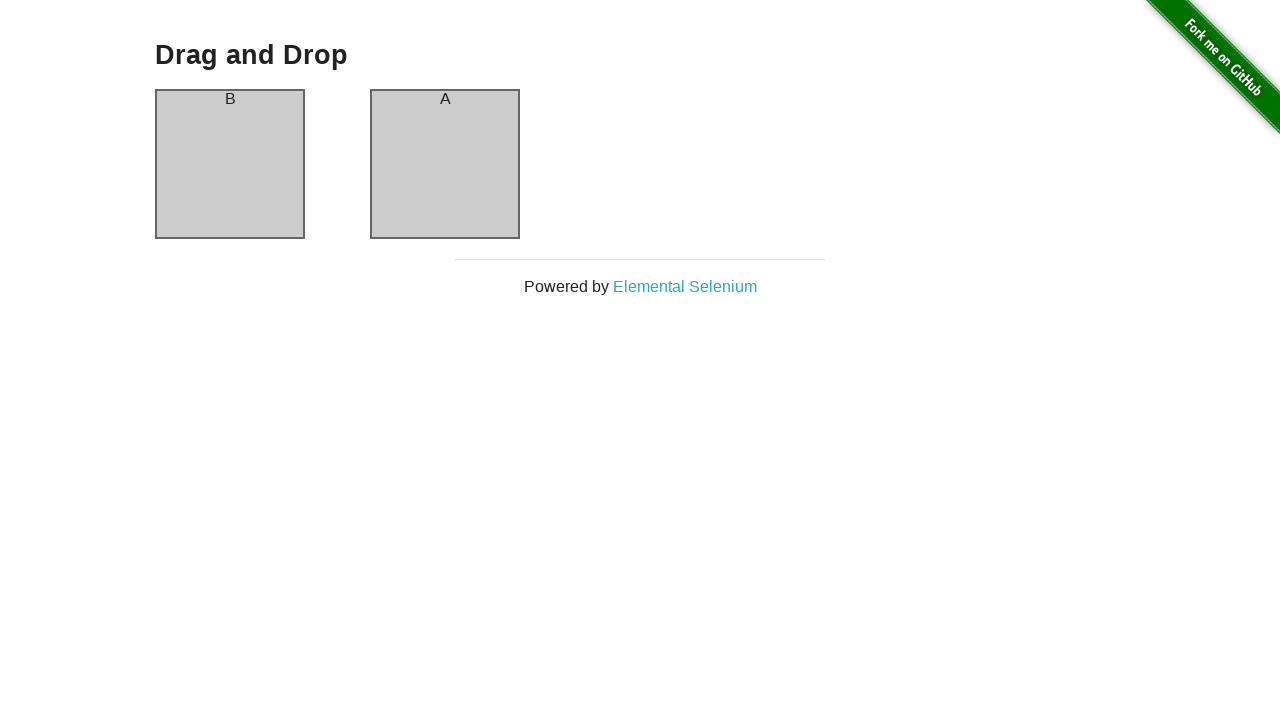

Verified drag and drop successful: Box B is now on the left
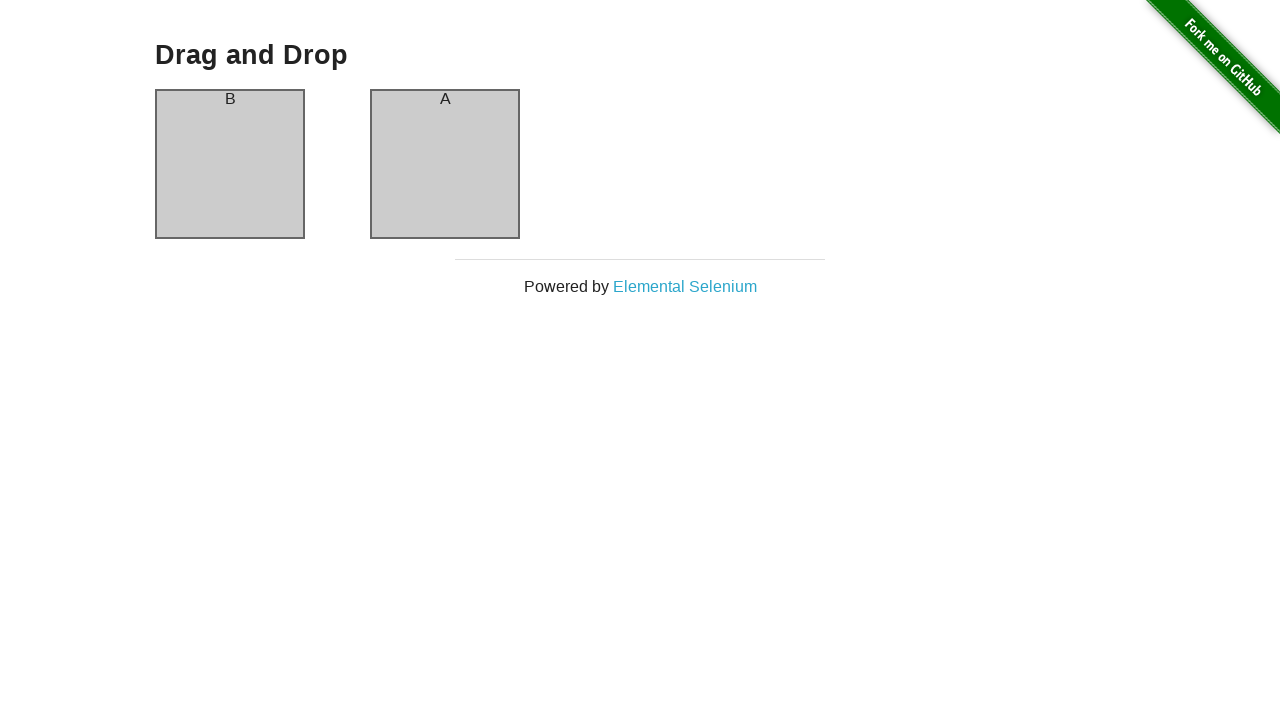

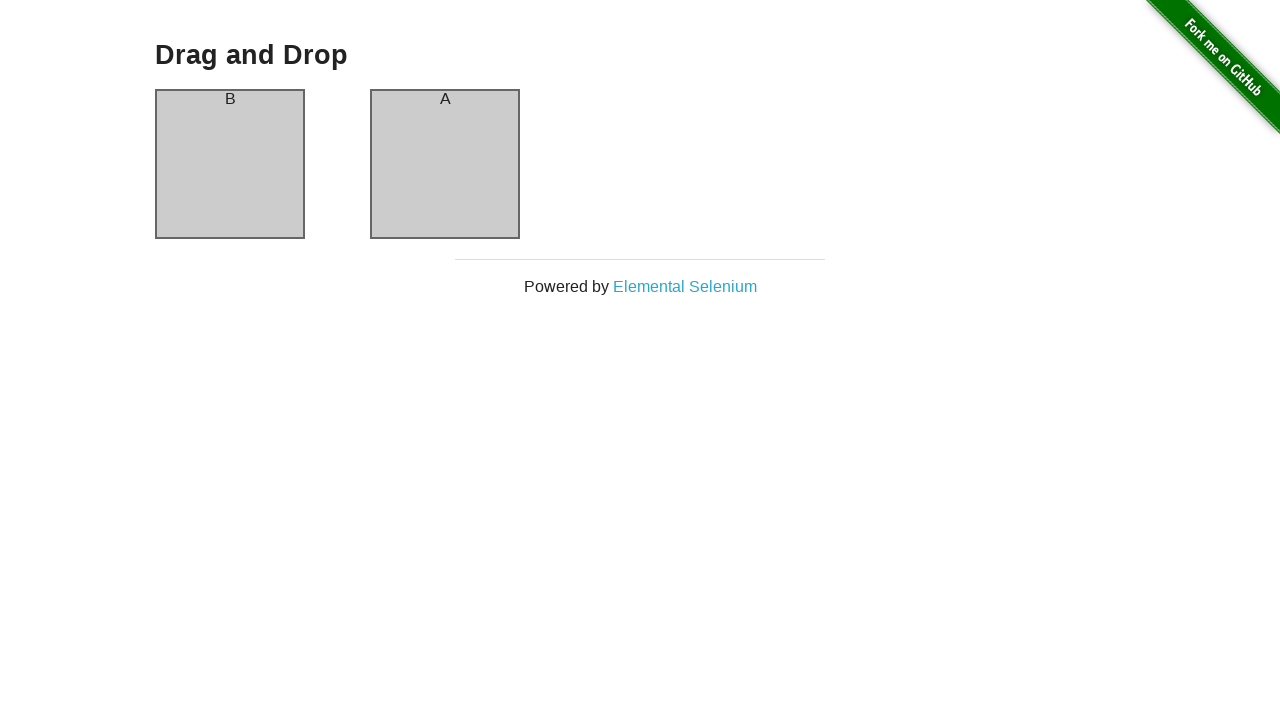